Tests input field functionality by navigating to the Inputs page and performing various input operations including clicking, typing text, and pressing Enter key on a number input field.

Starting URL: http://the-internet.herokuapp.com/

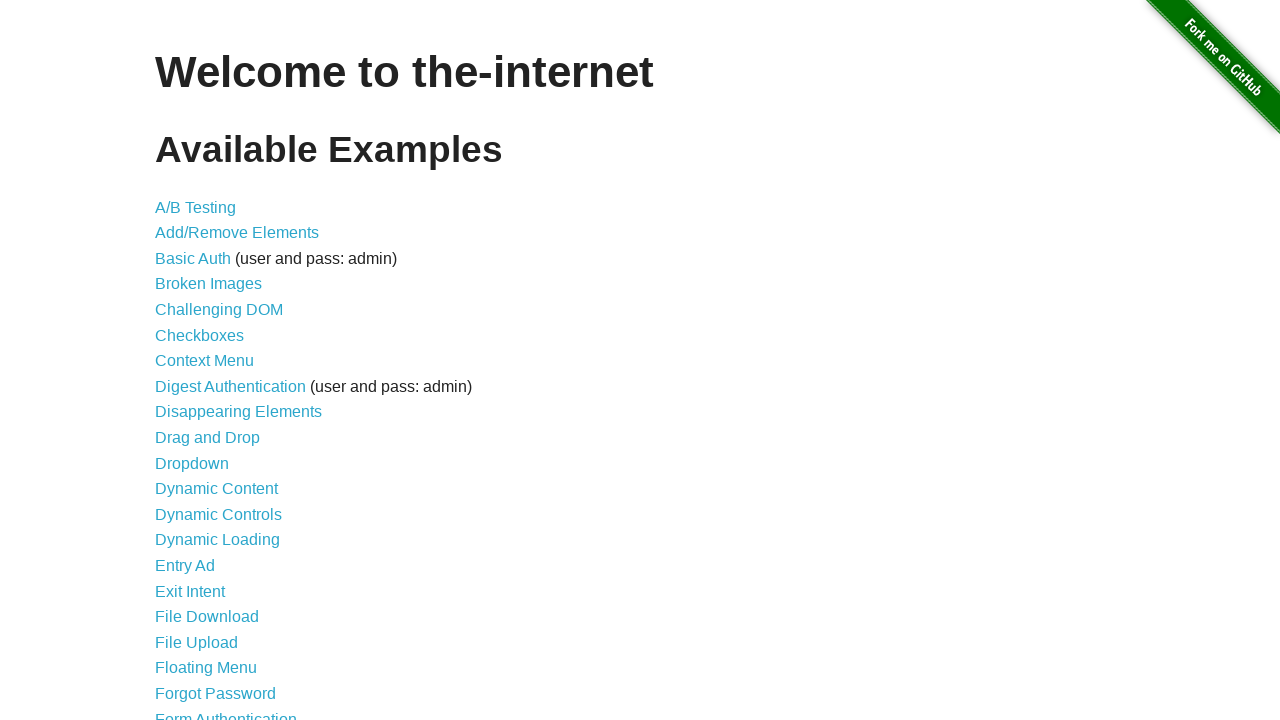

Set viewport size to 1440x824
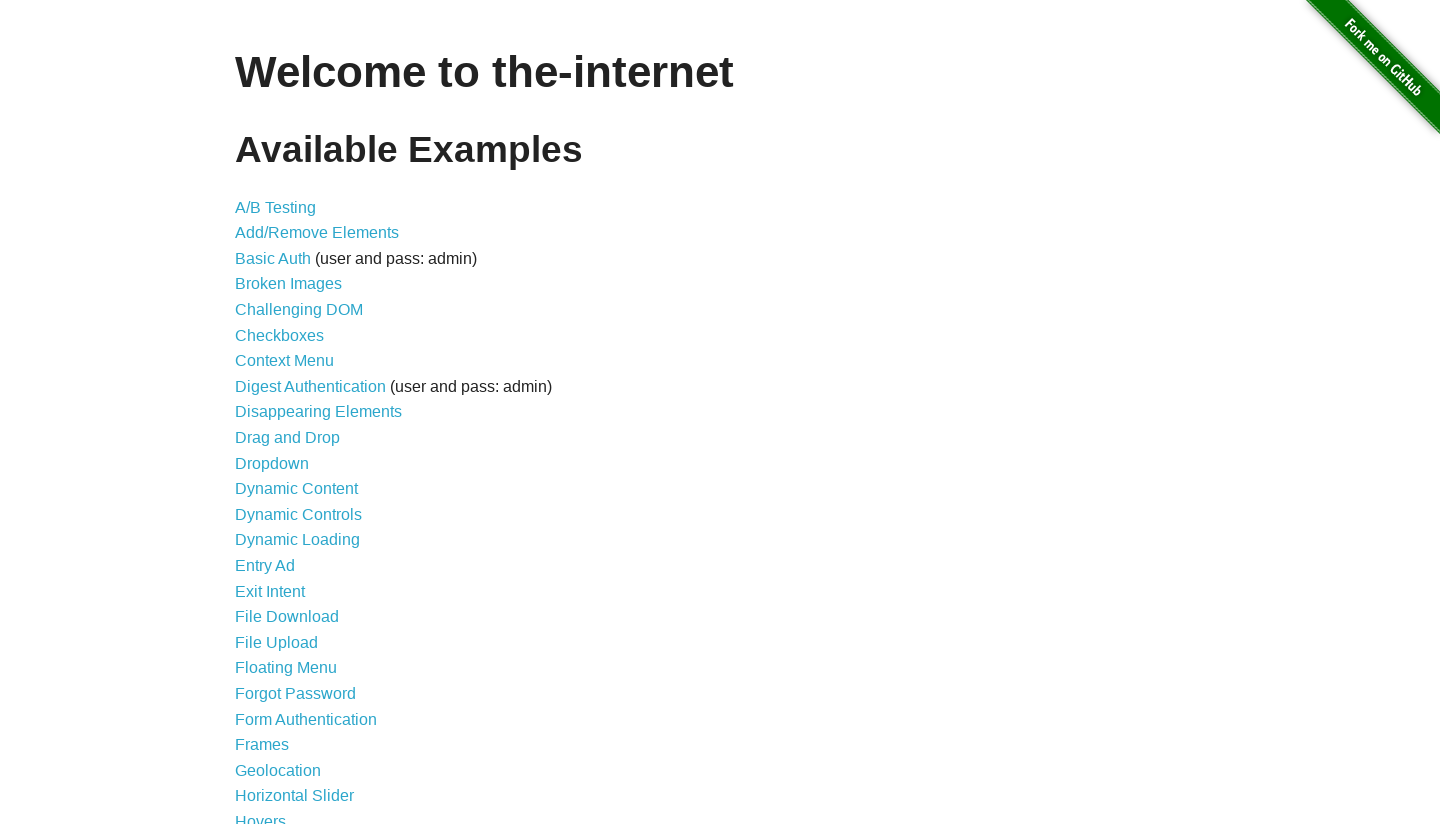

Clicked on Inputs link to navigate to inputs page at (256, 413) on text=Inputs
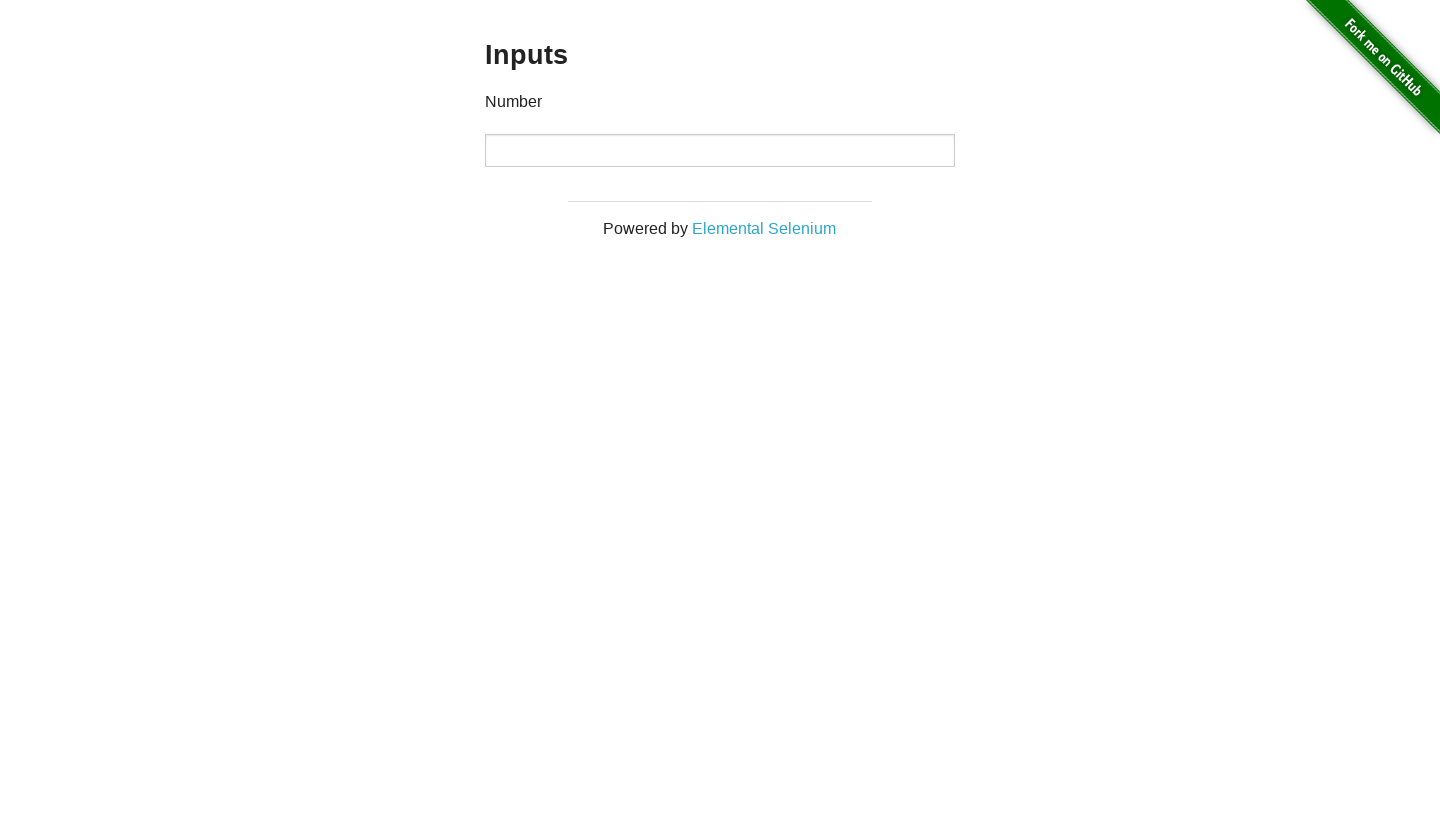

Clicked on input field at (720, 150) on input
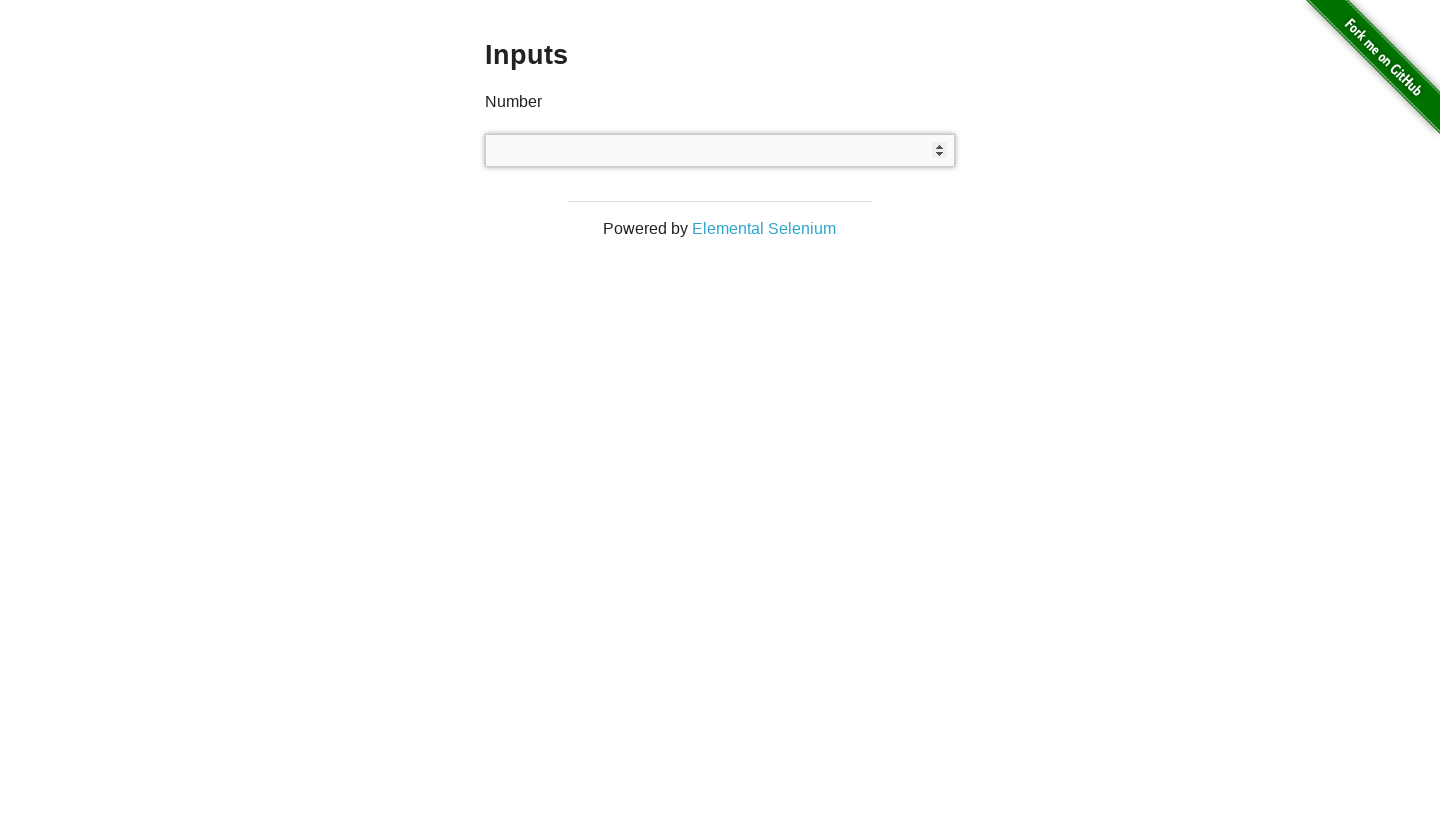

Typed '12345' into input field on input
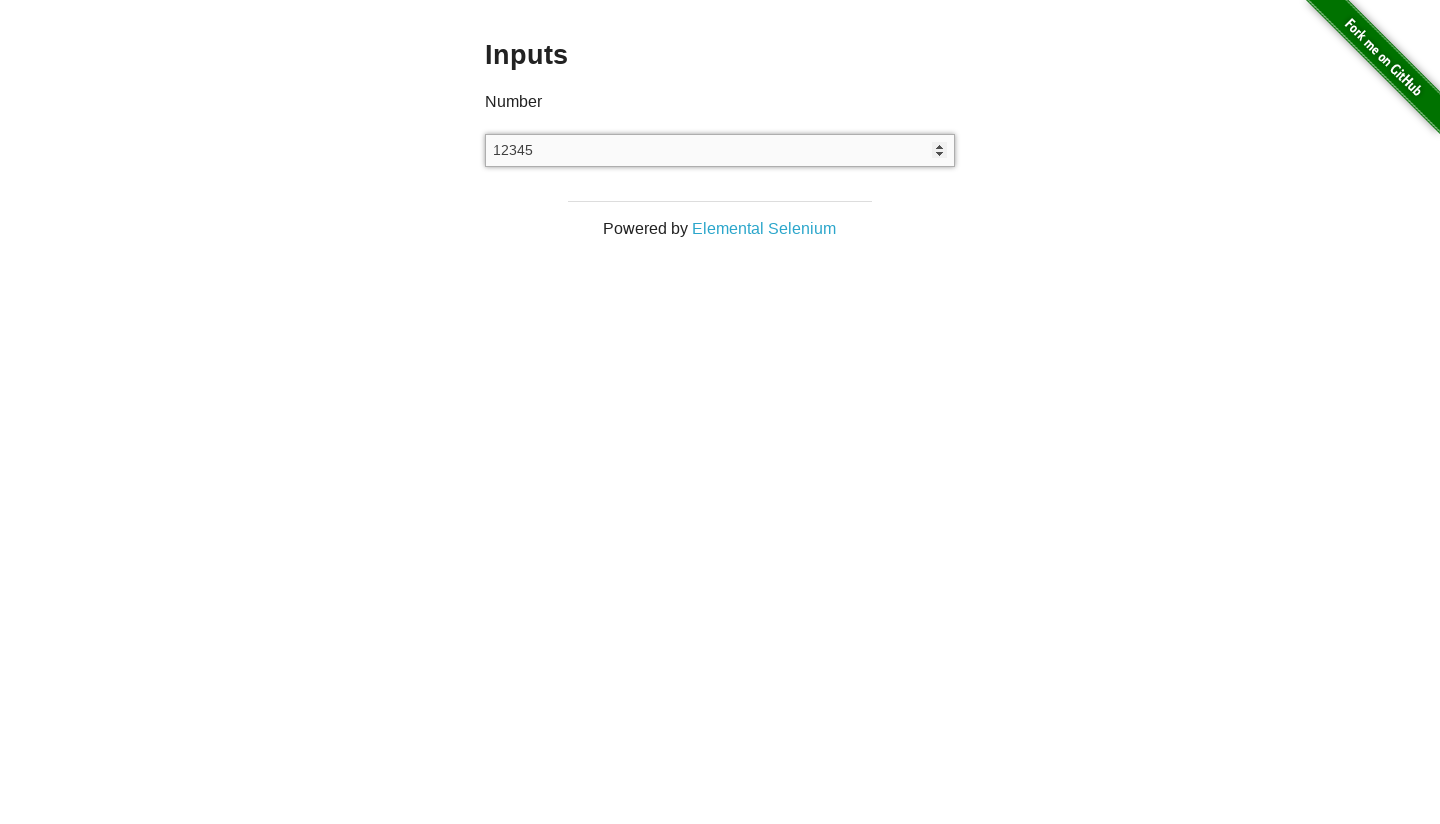

Clicked outside the input field on html element at (720, 118) on html
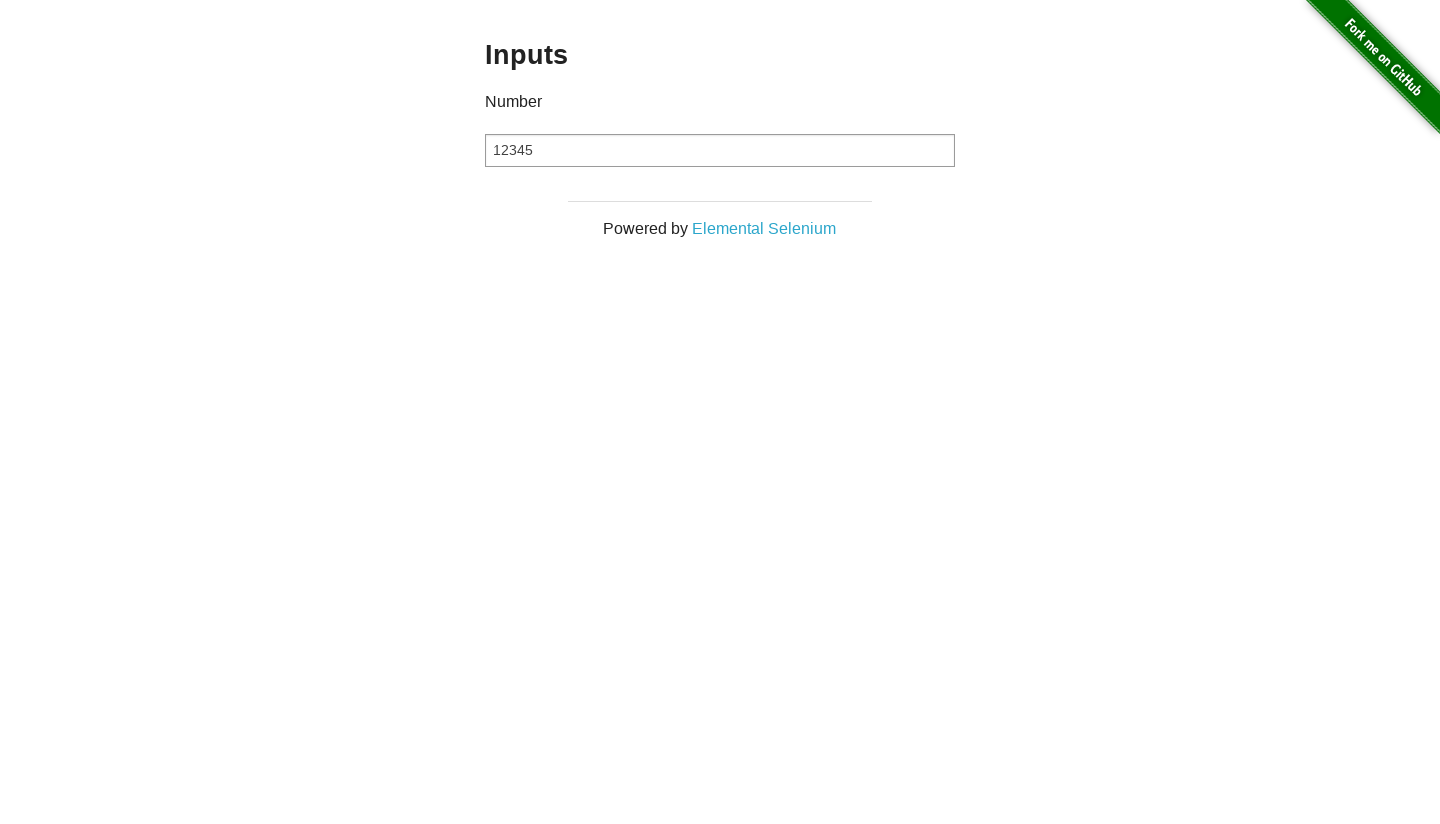

Clicked on input field again at (720, 150) on input
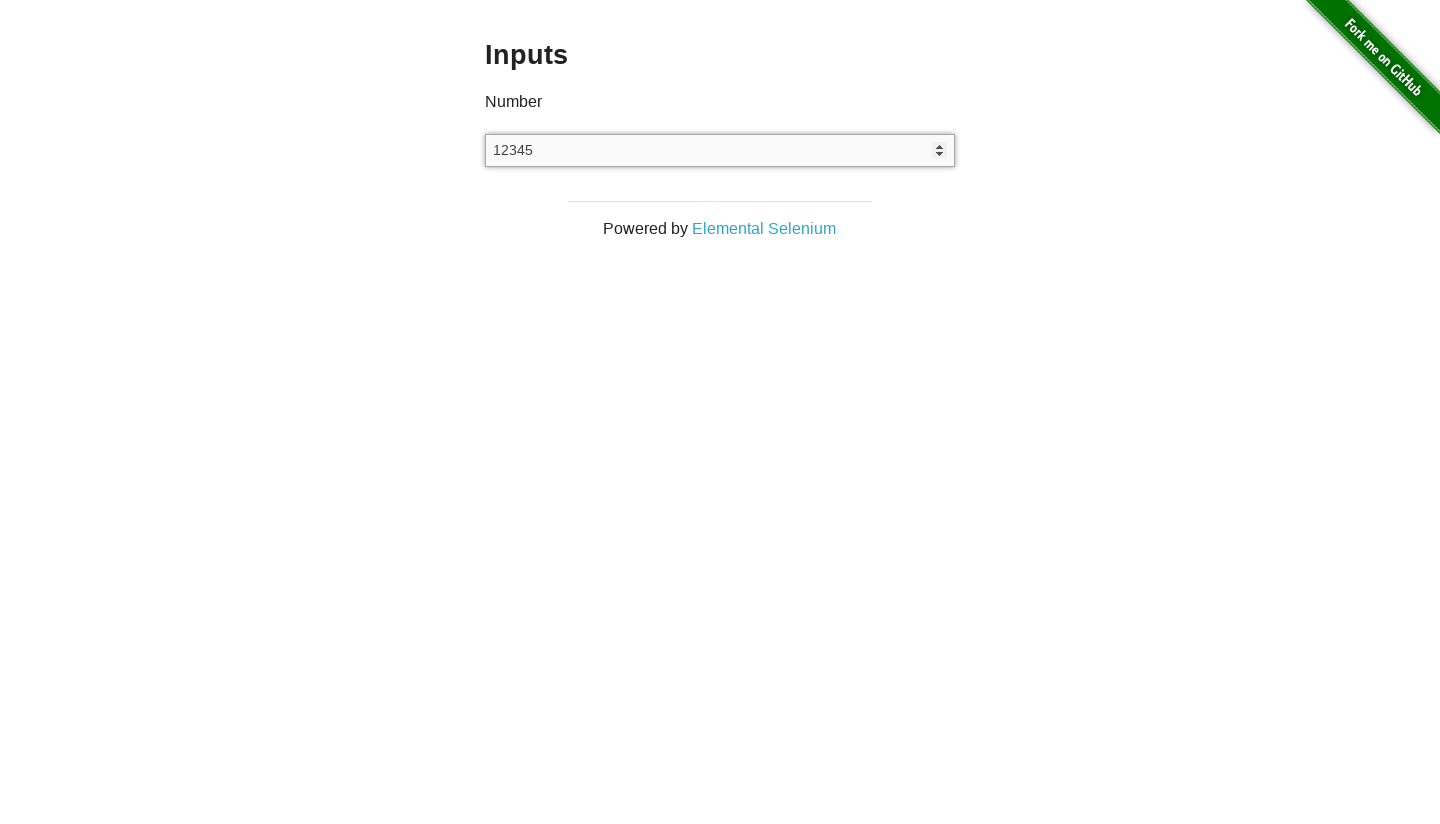

Typed '67890' into input field on input
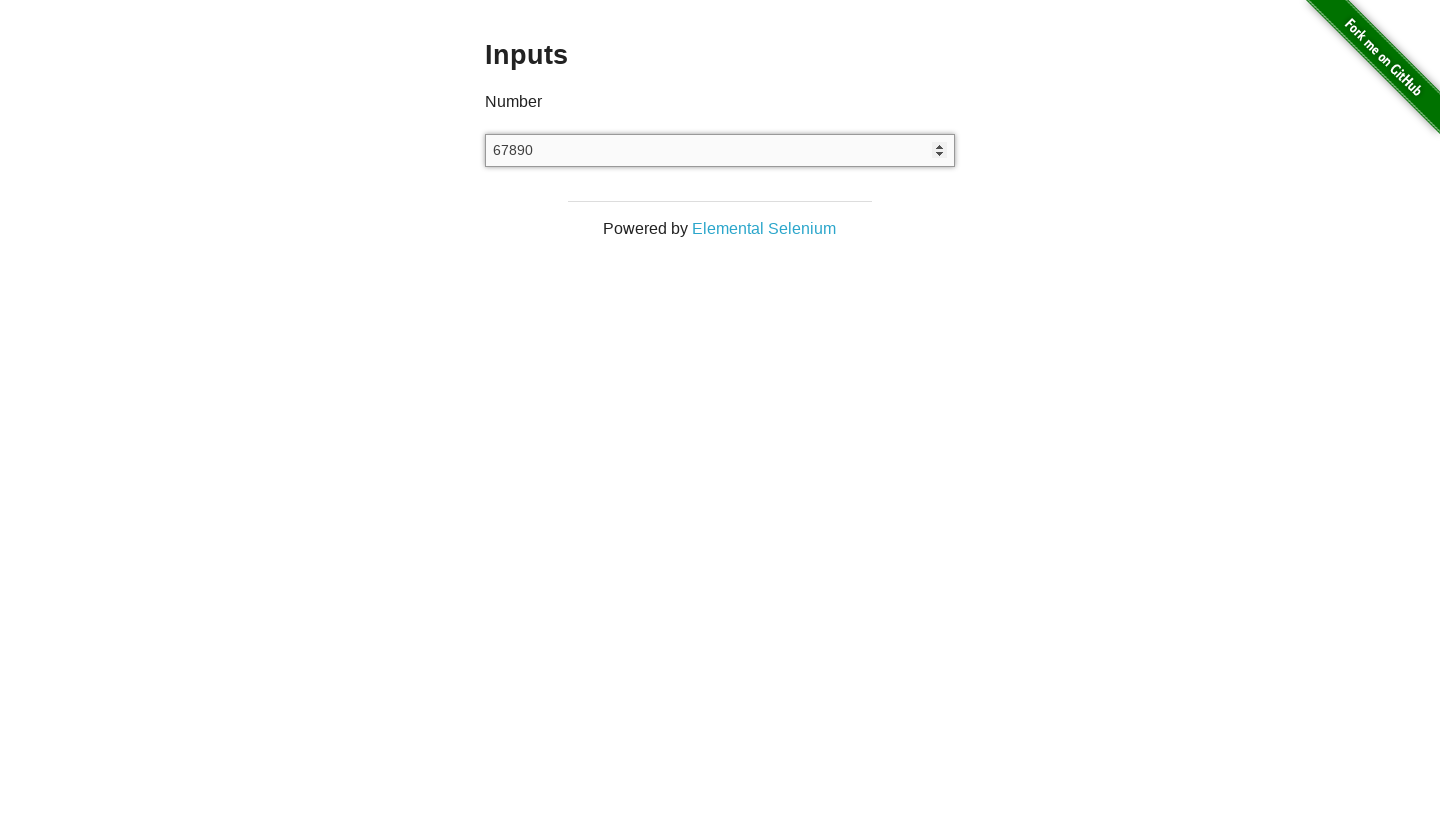

Clicked on input field again at (720, 150) on input
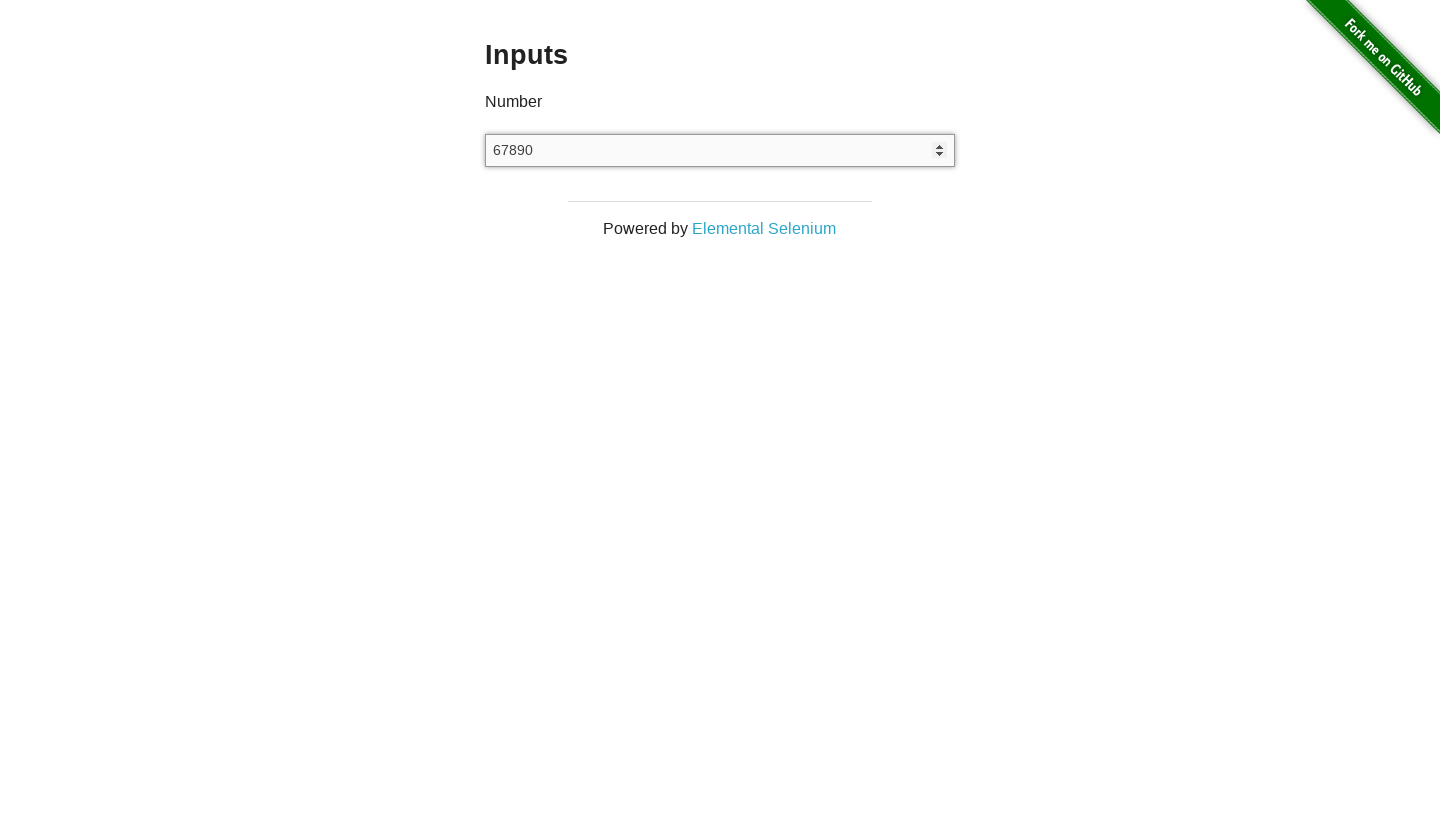

Typed '11111' into input field on input
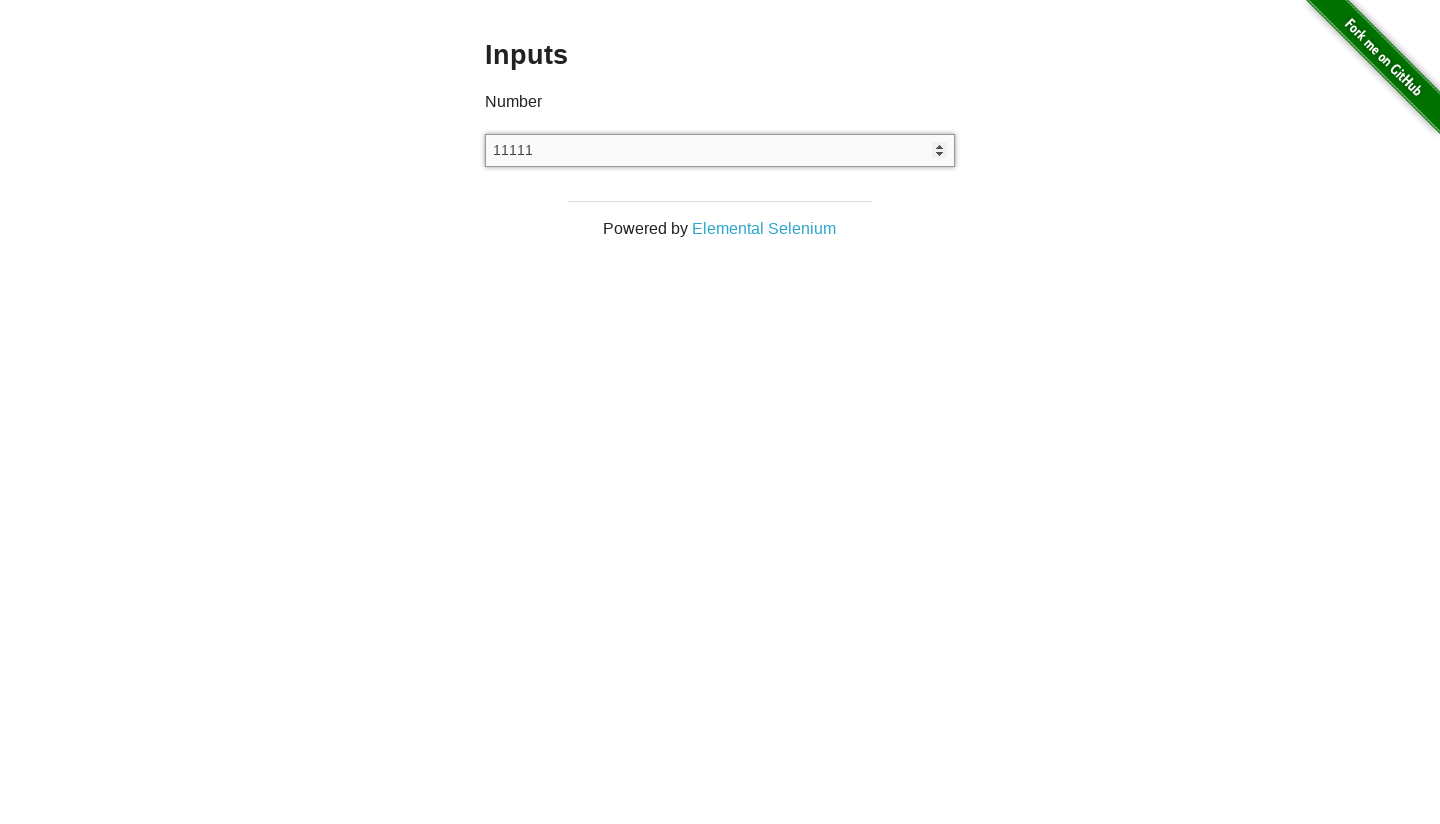

Clicked on input field again at (720, 150) on input
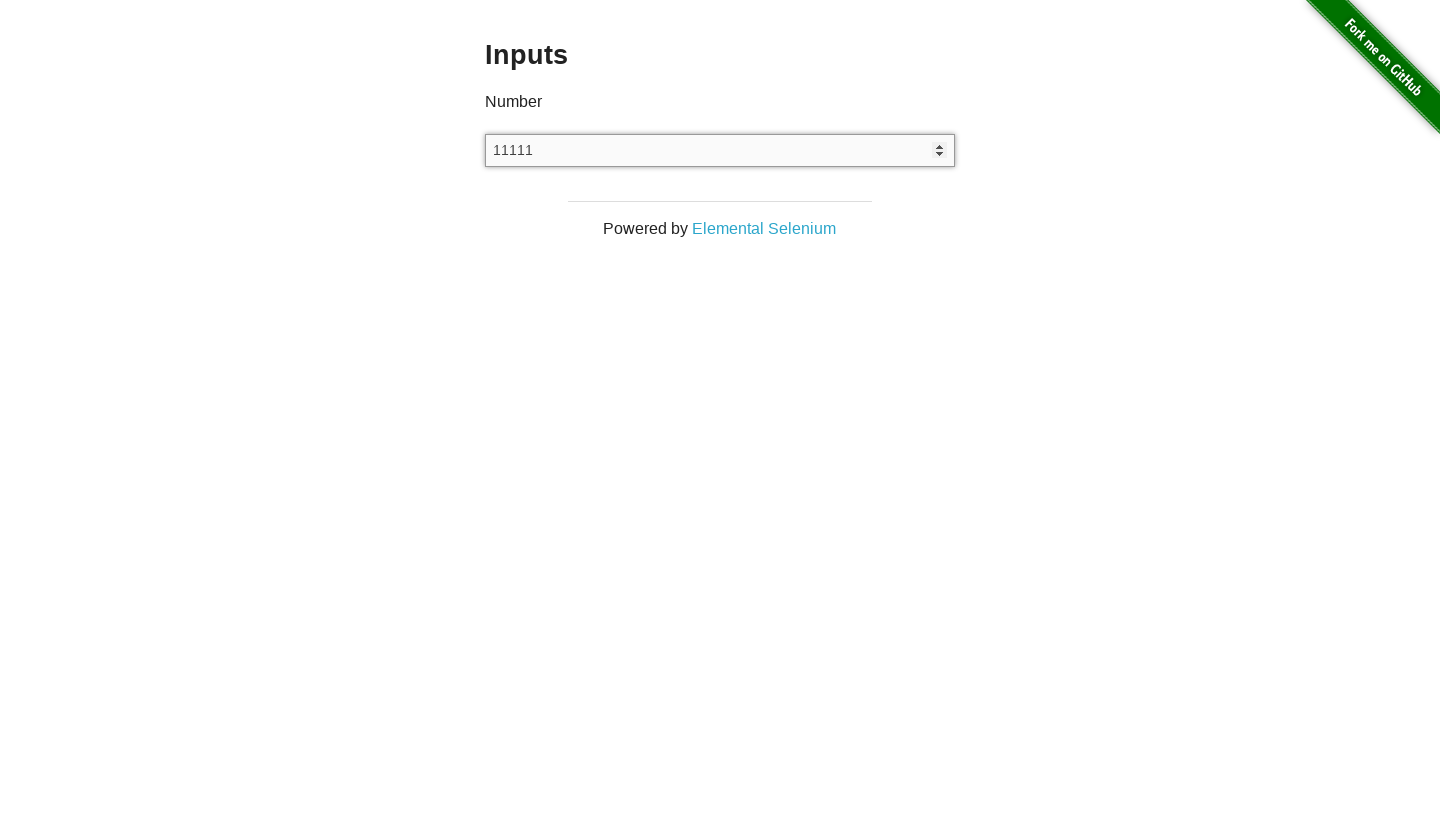

Typed '22222' into input field on input
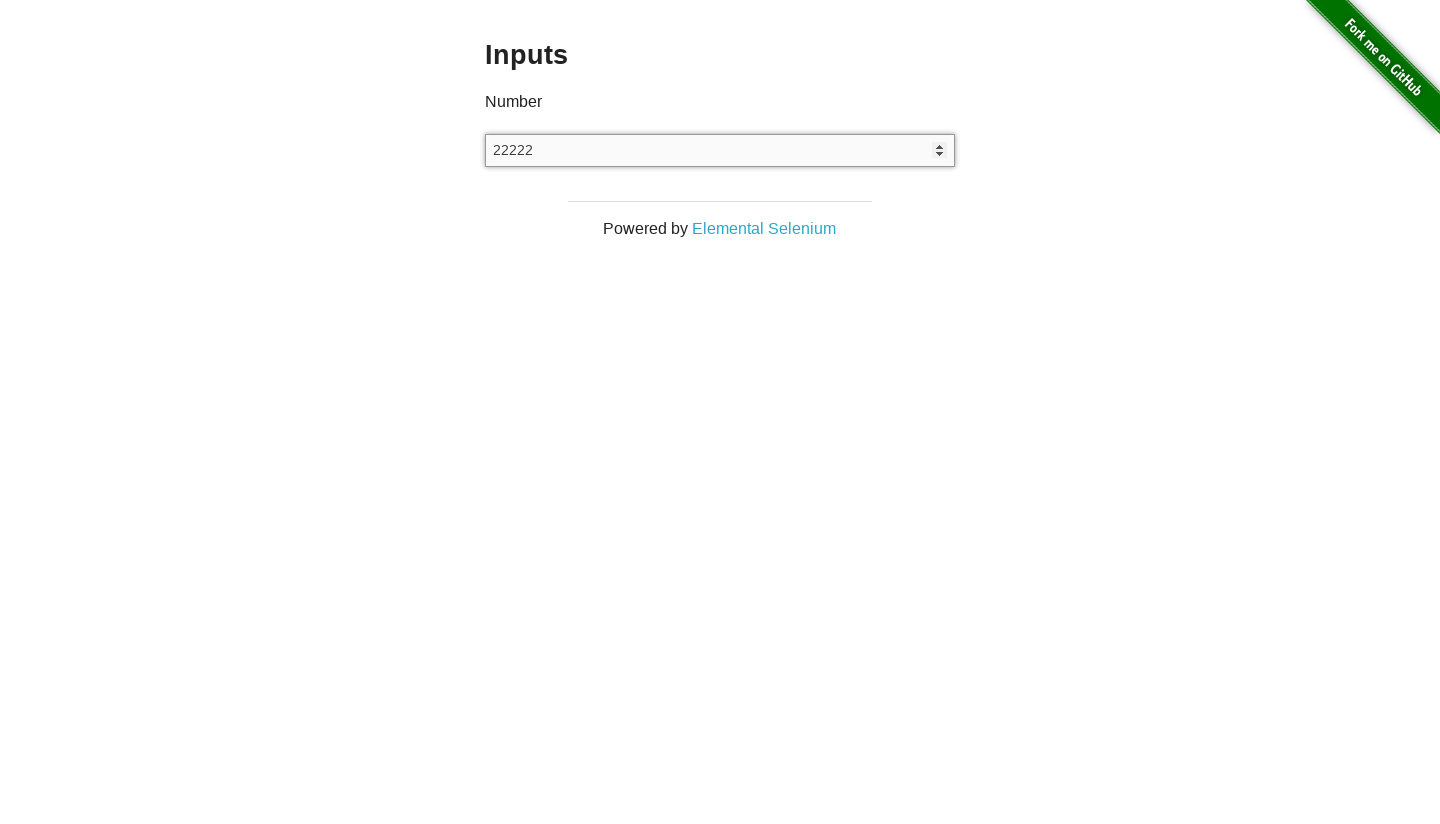

Clicked on input field again at (720, 150) on input
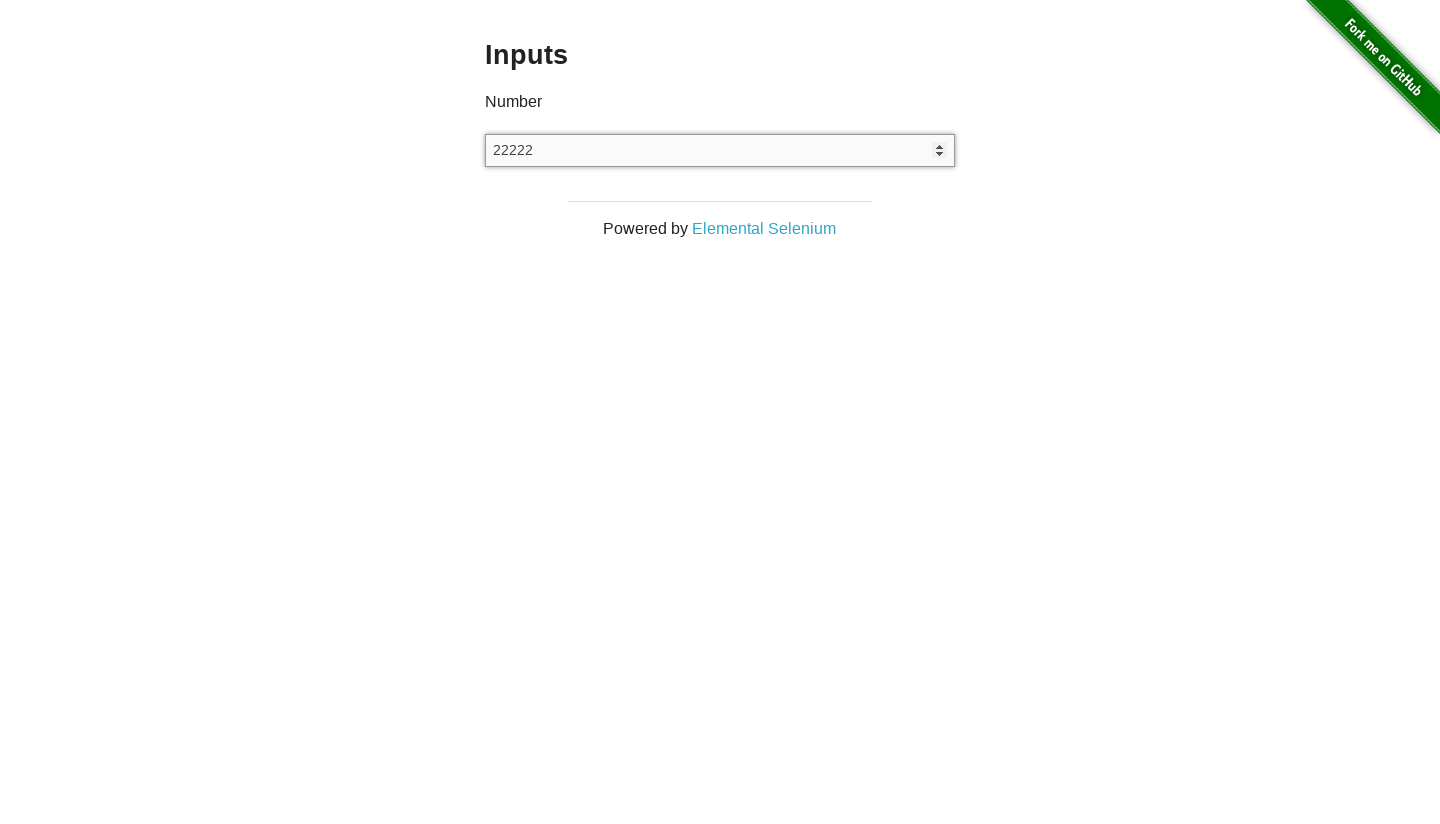

Typed '33333' into input field on input
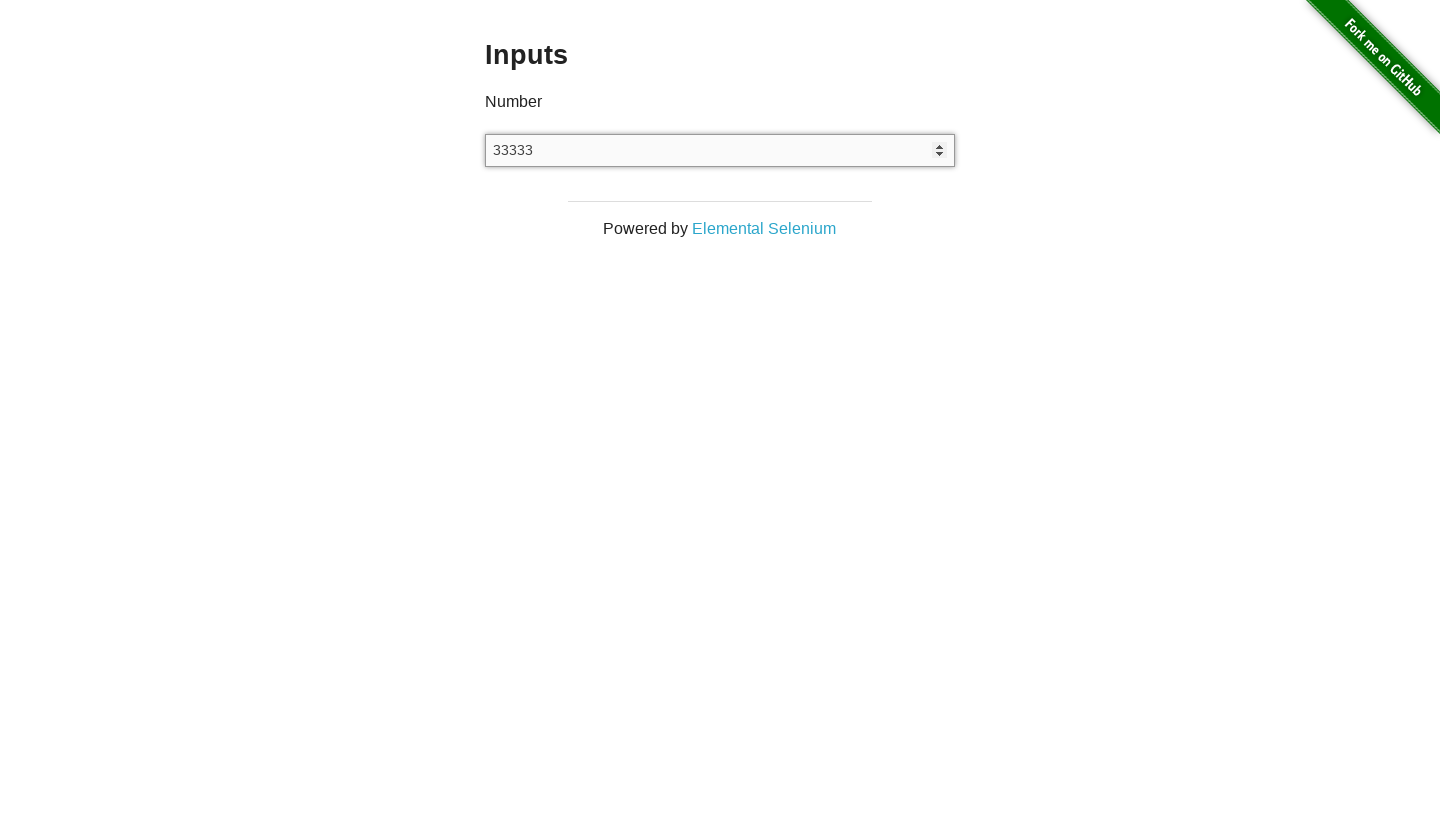

Clicked on page footer at (720, 209) on #page-footer
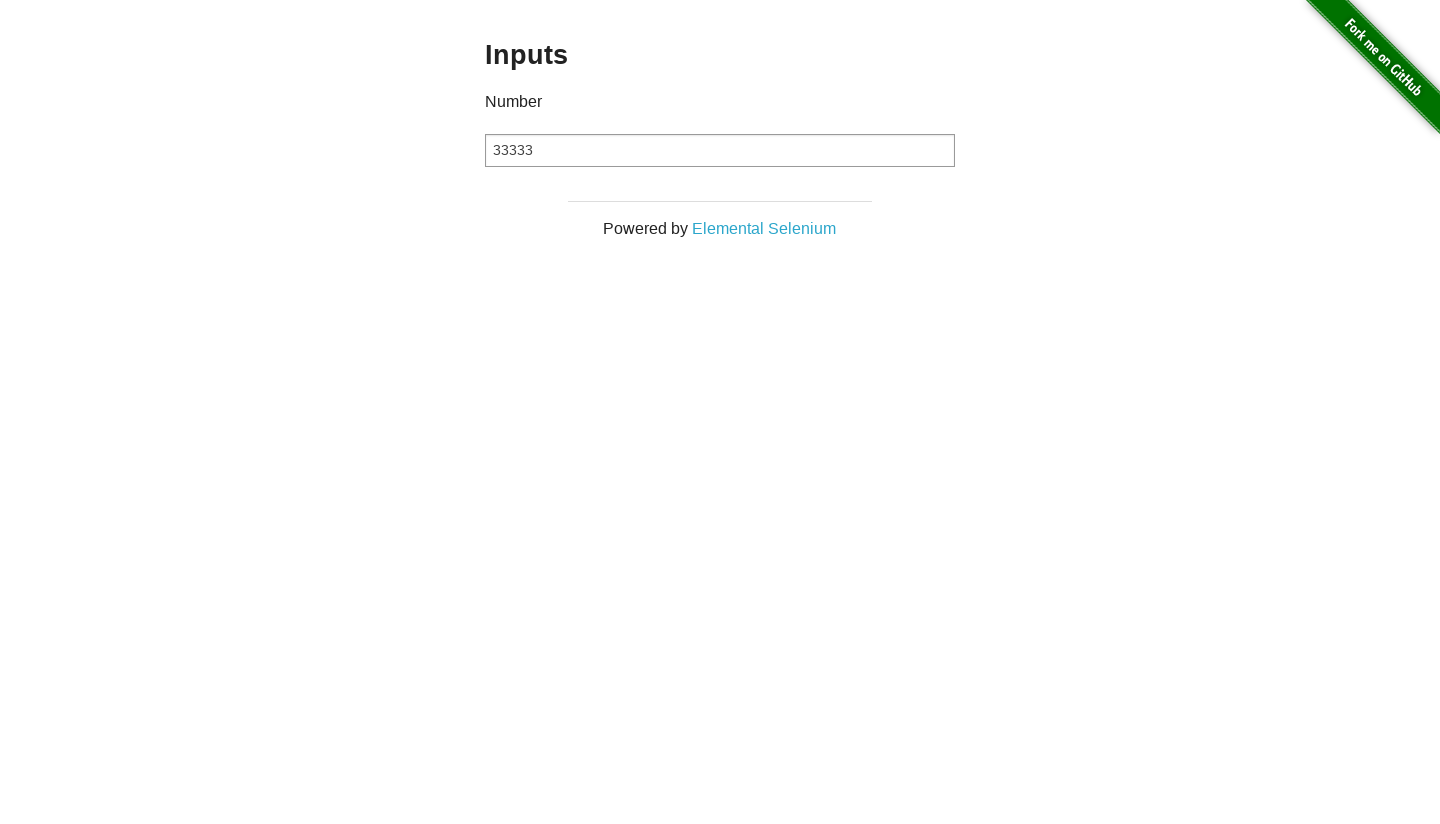

Clicked on input field again at (720, 150) on input
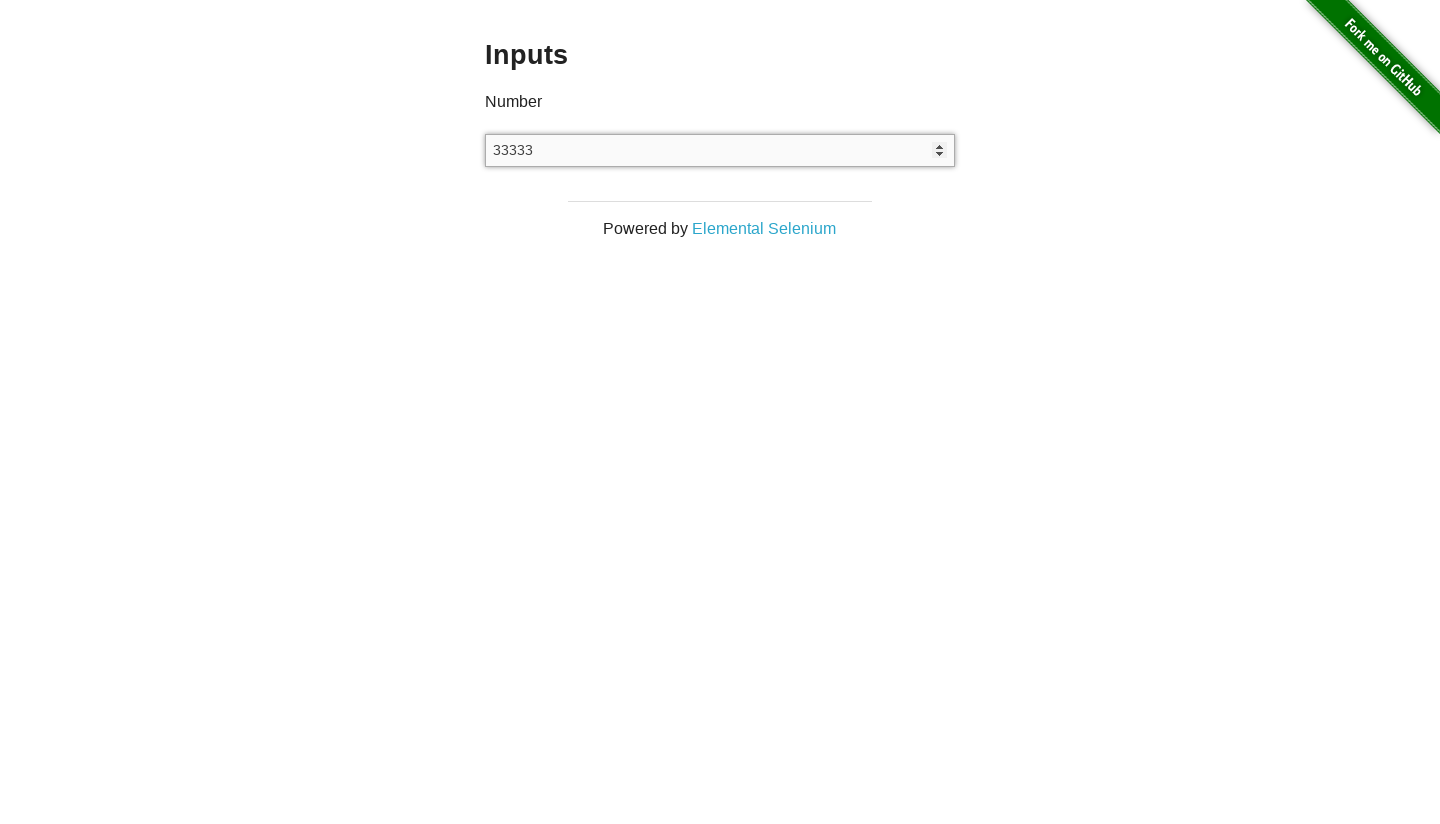

Pressed Enter key on input field on input
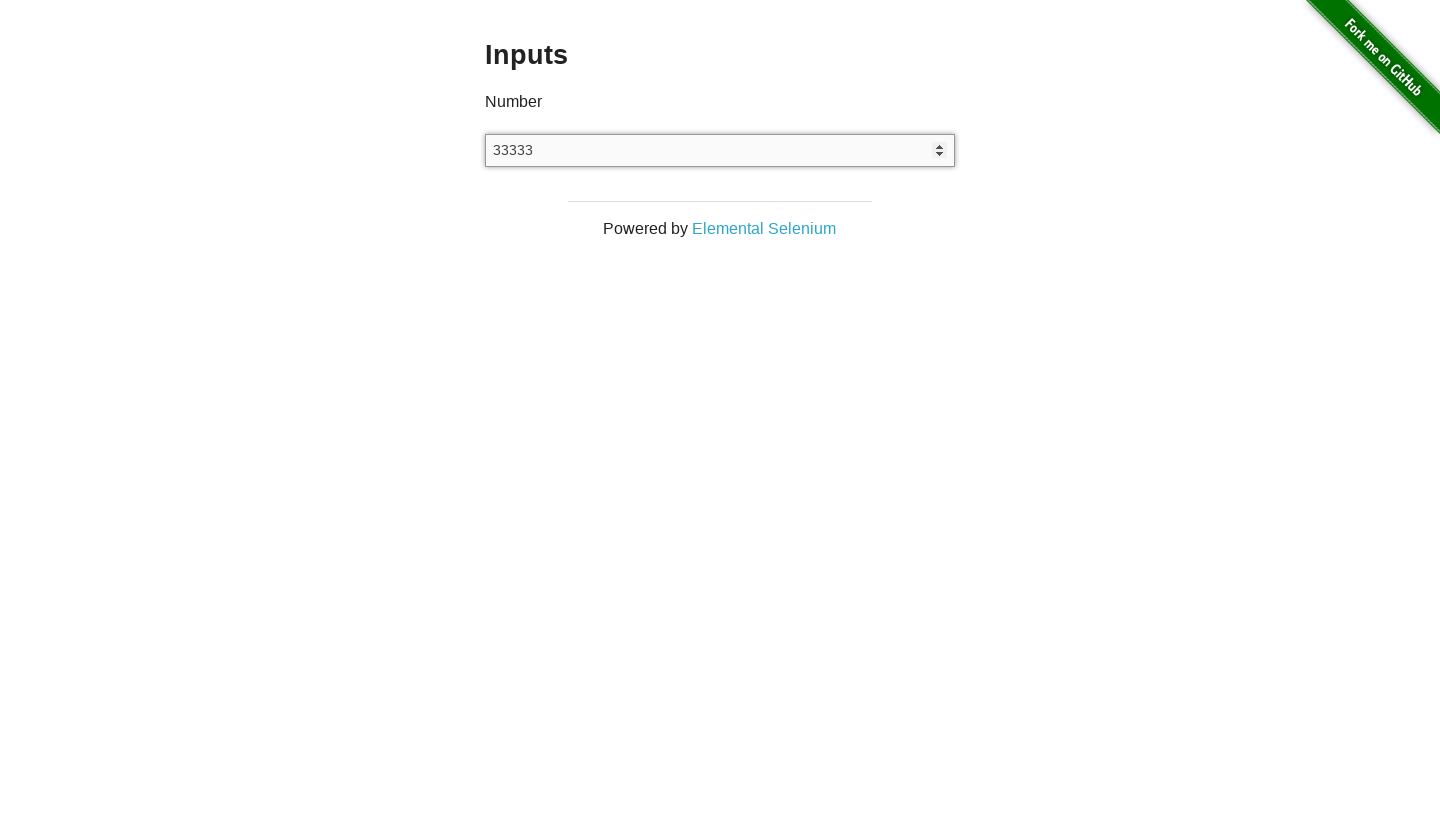

Typed '44444' into input field on input
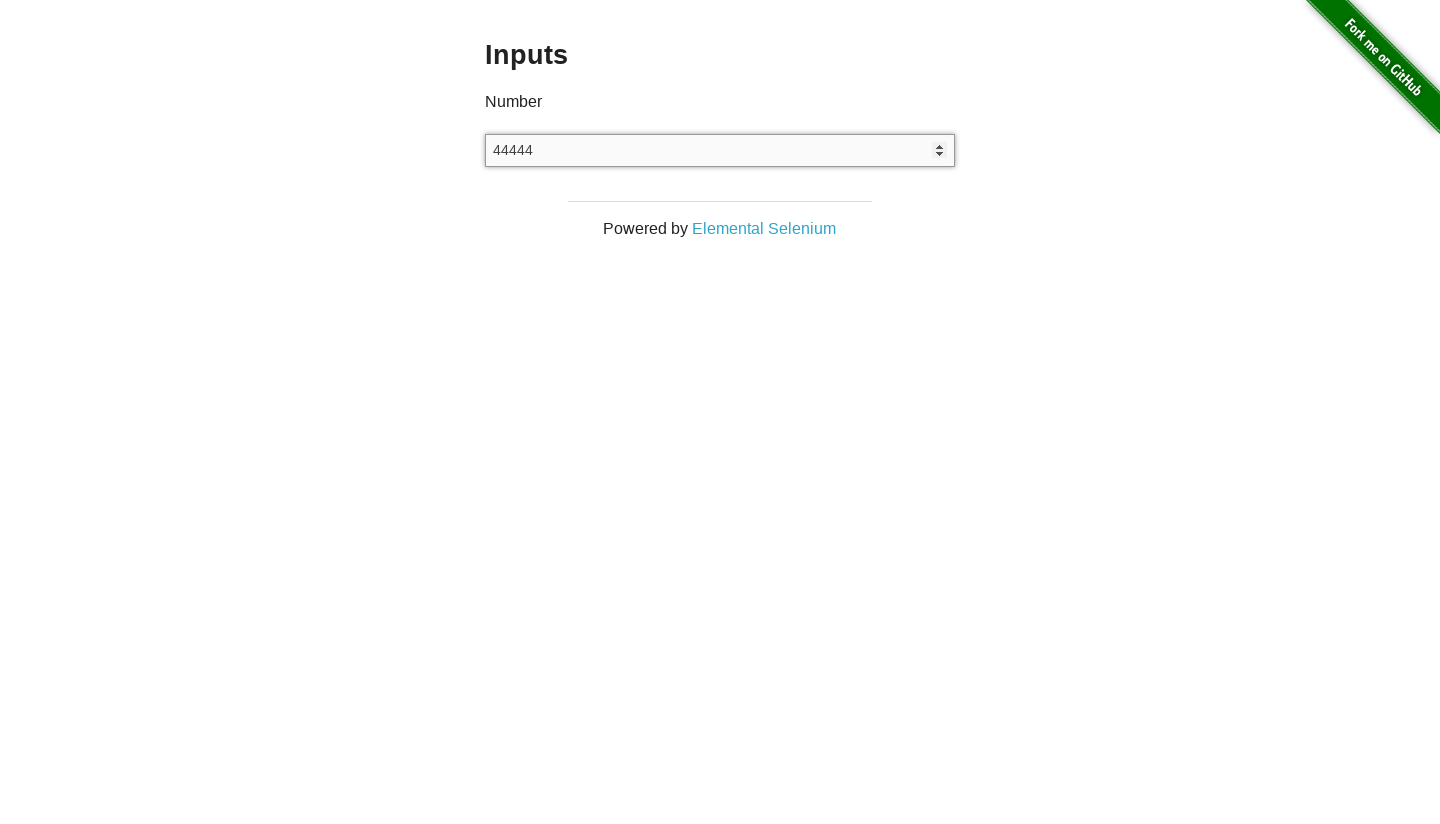

Pressed Enter key on input field on input
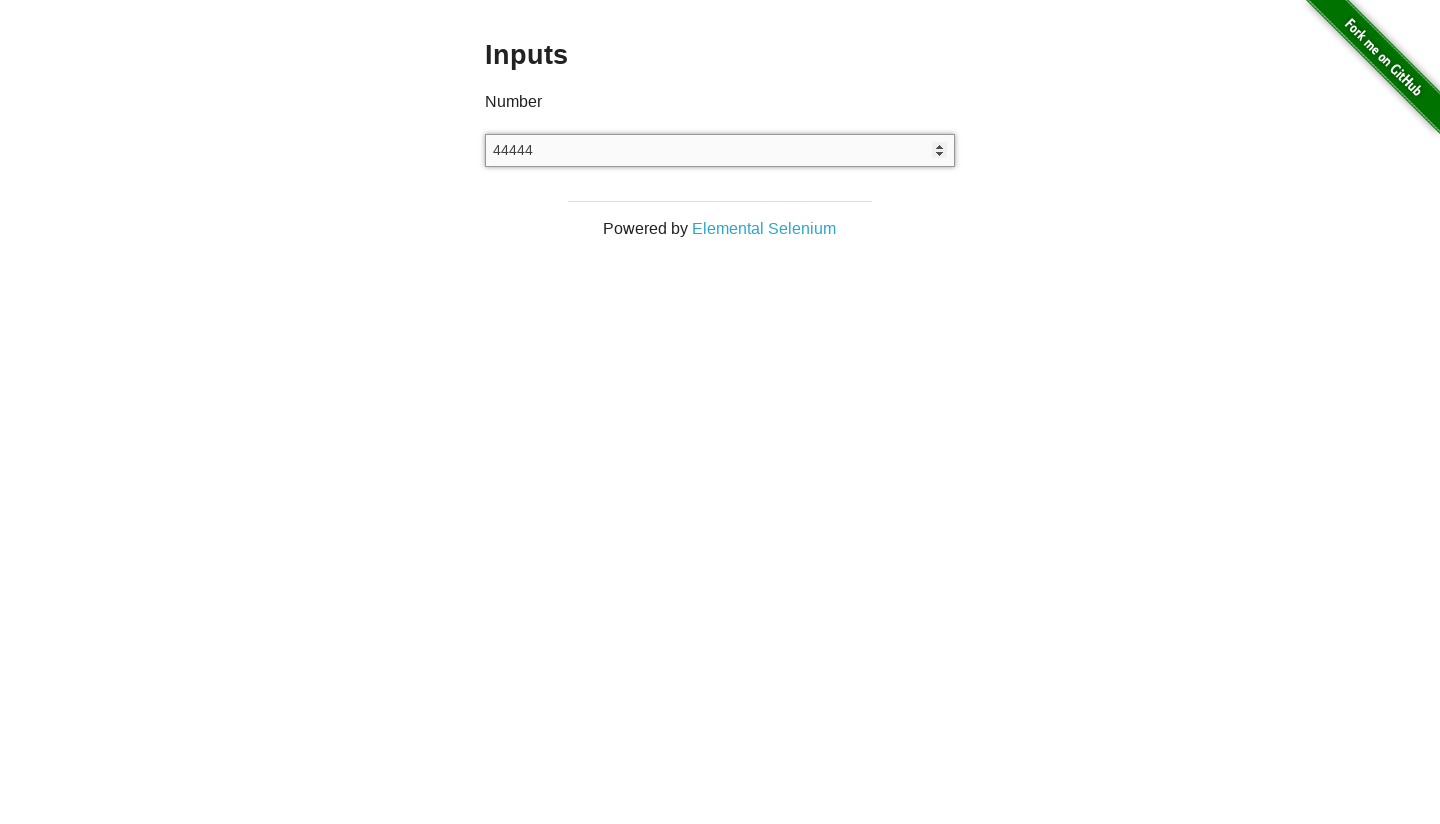

Typed '55555' into input field on input
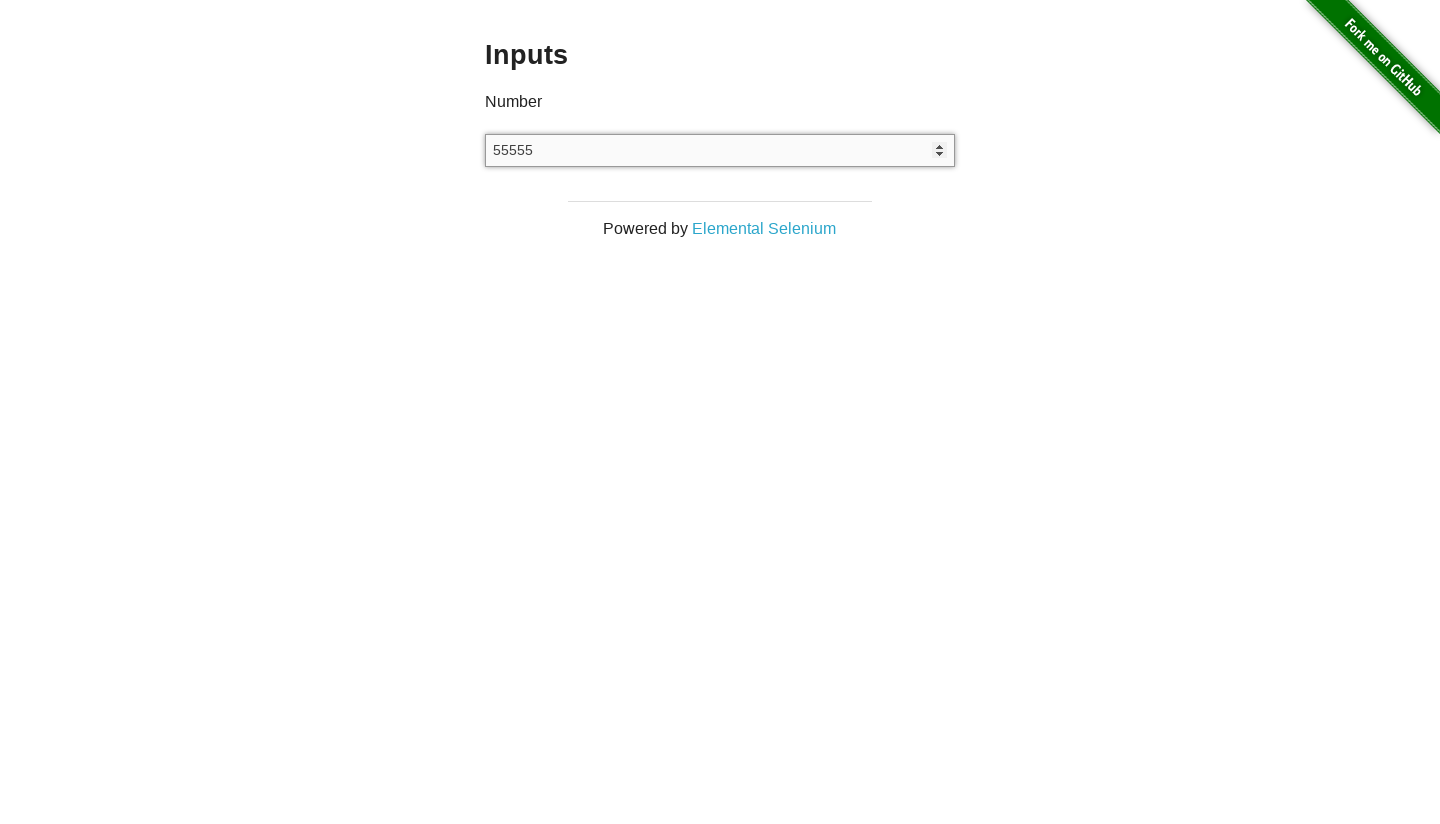

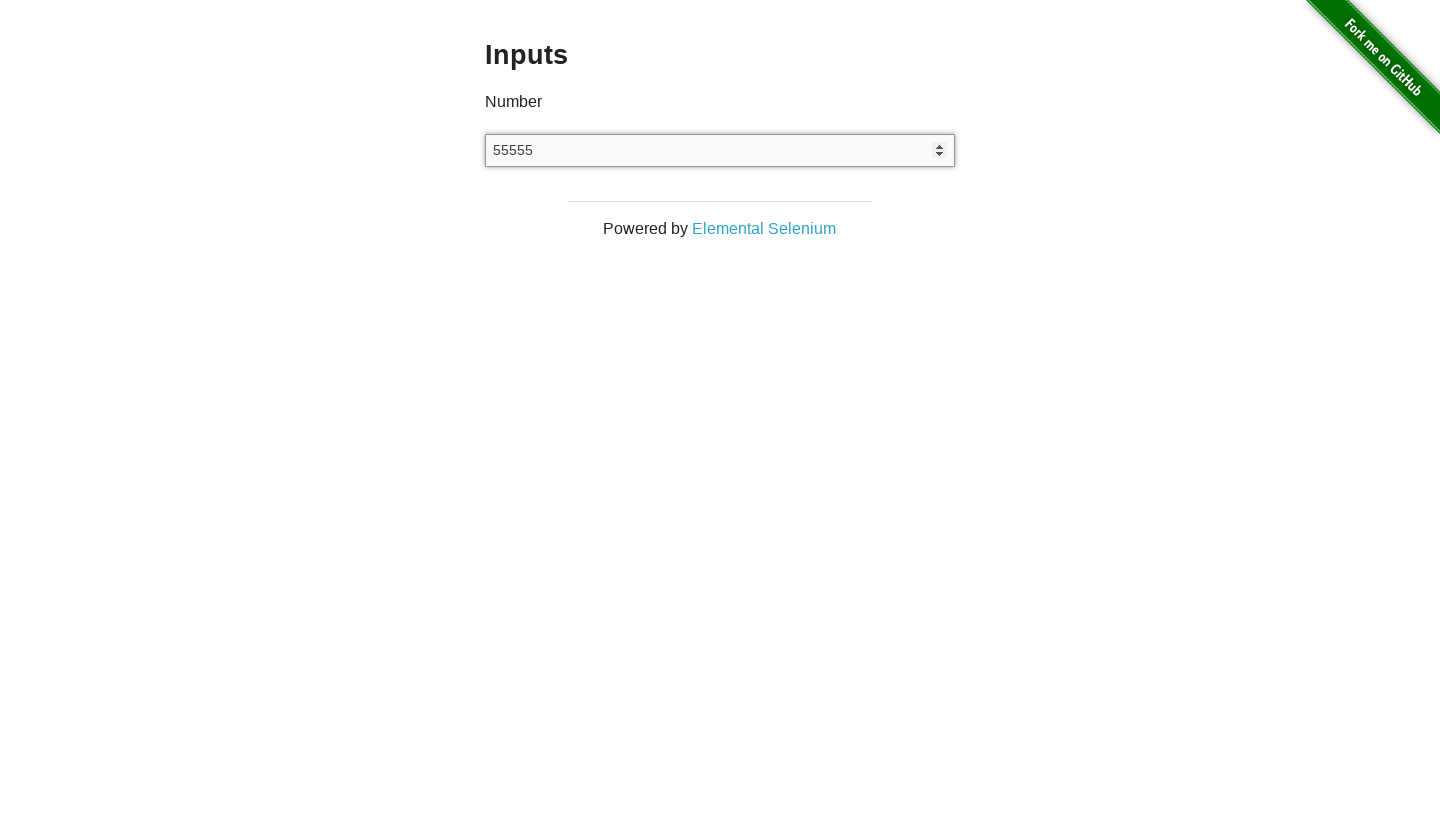